Tests a math-based form interaction where the script reads two numbers from the page, calculates their sum, selects the sum value from a dropdown, and clicks the submit button

Starting URL: http://suninjuly.github.io/selects2.html

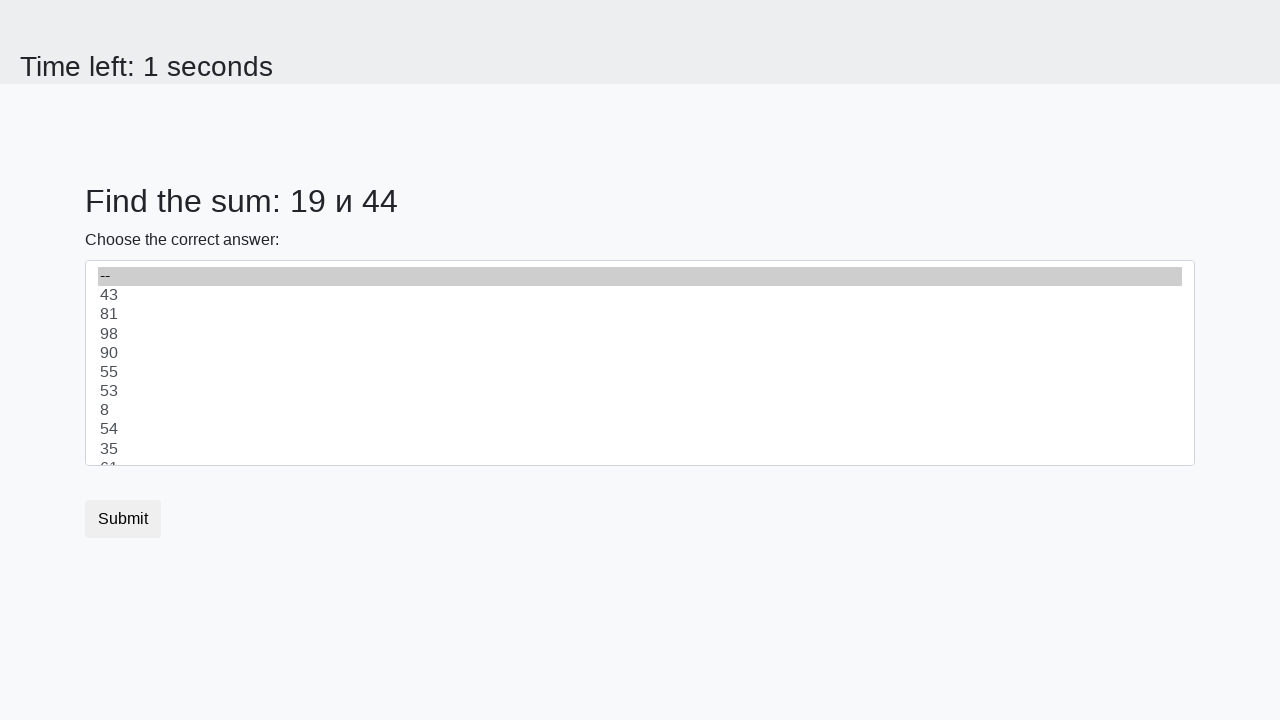

Read first number from #num1 element
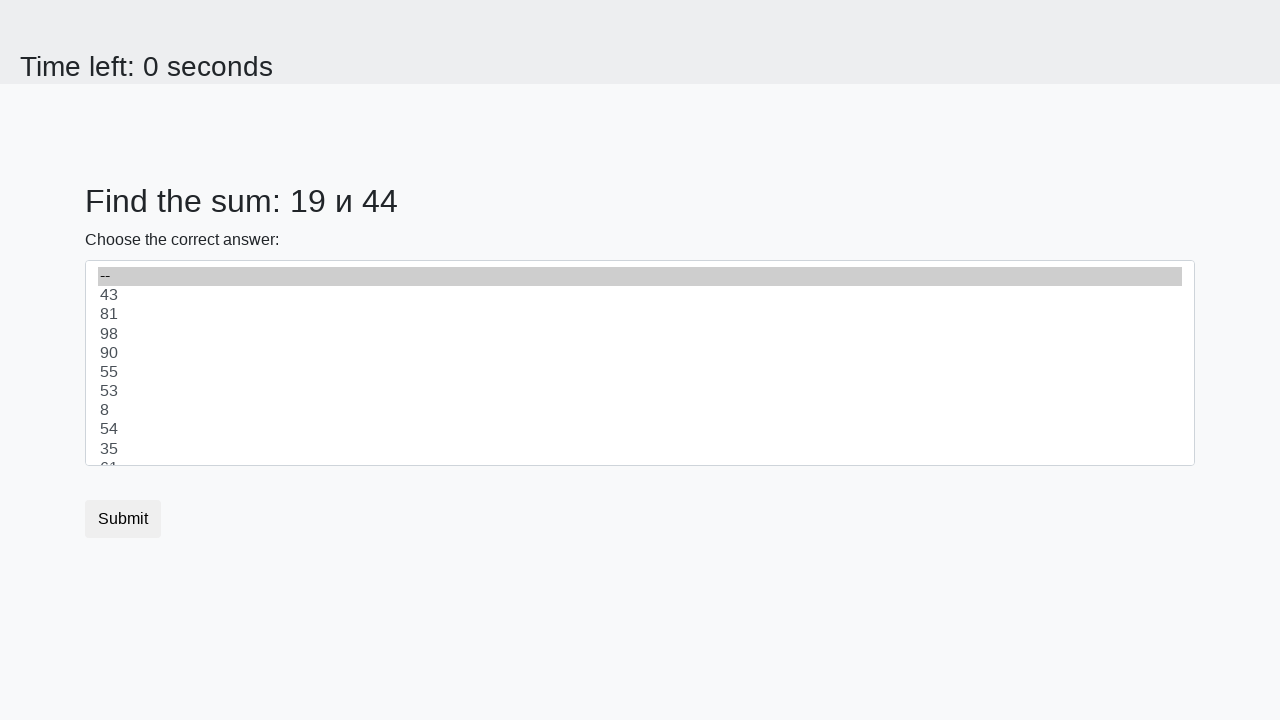

Read second number from #num2 element
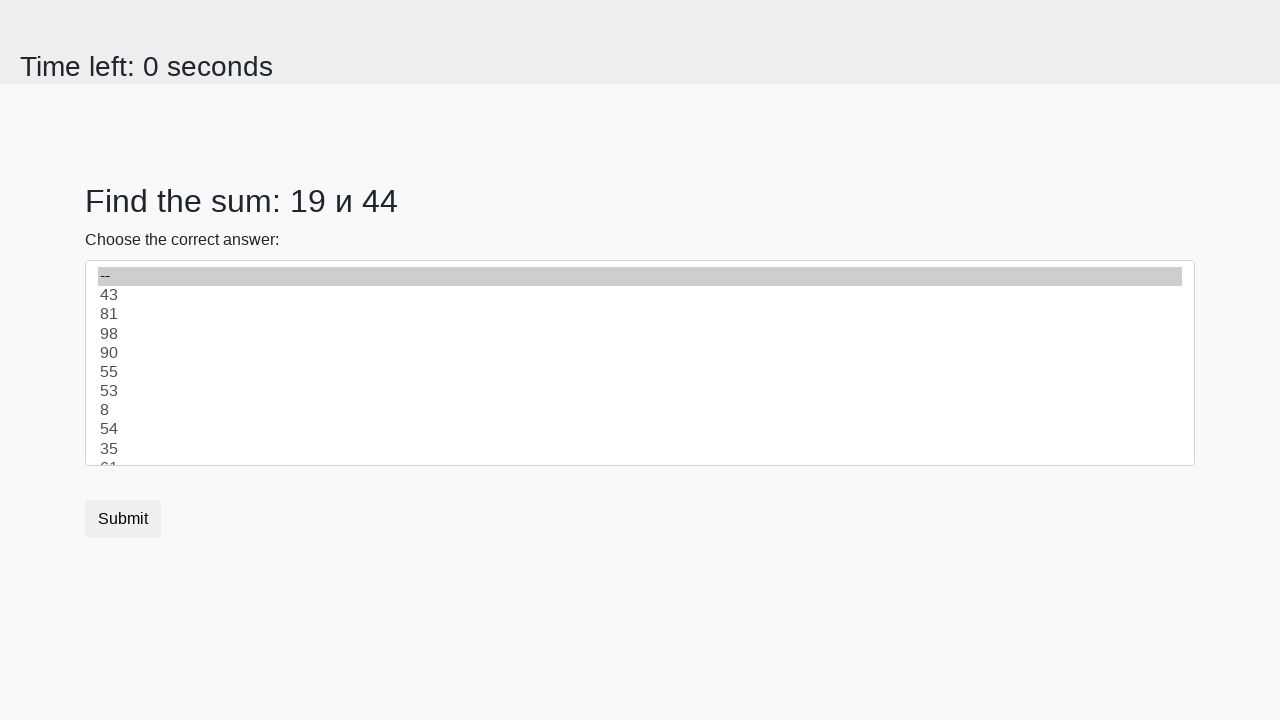

Calculated sum of 19 + 44 = 63
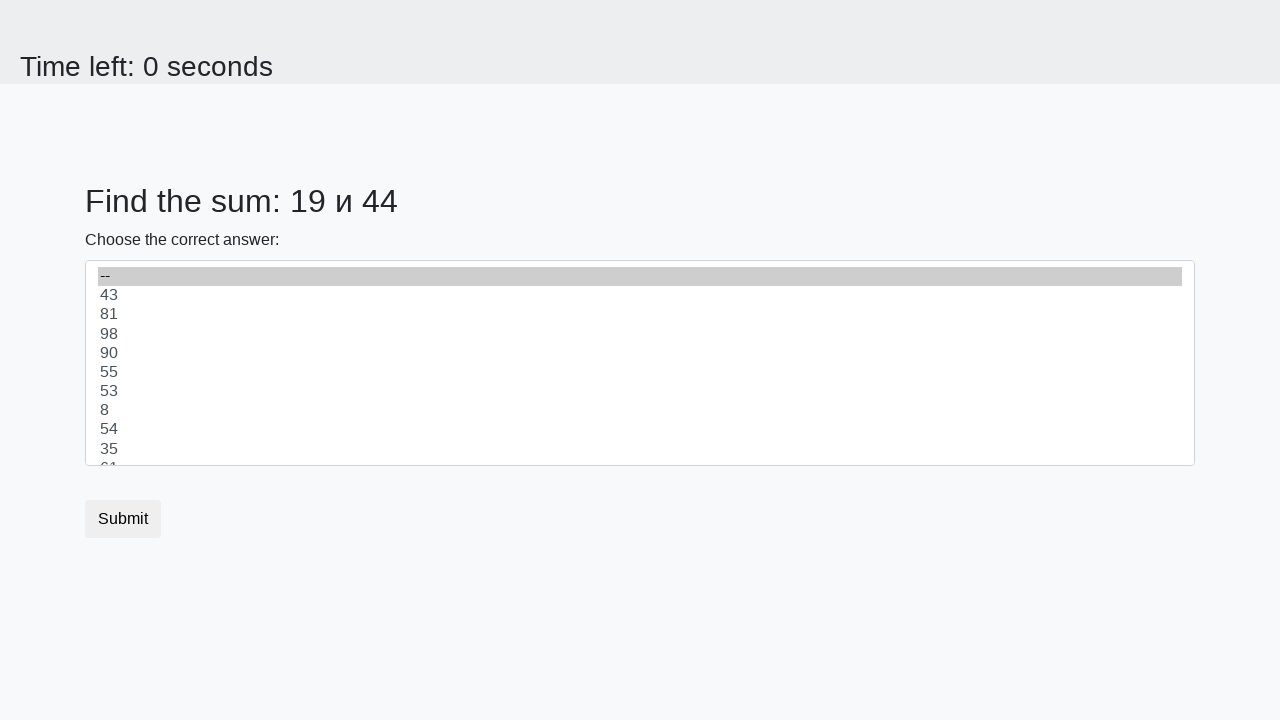

Selected 63 from dropdown menu on select
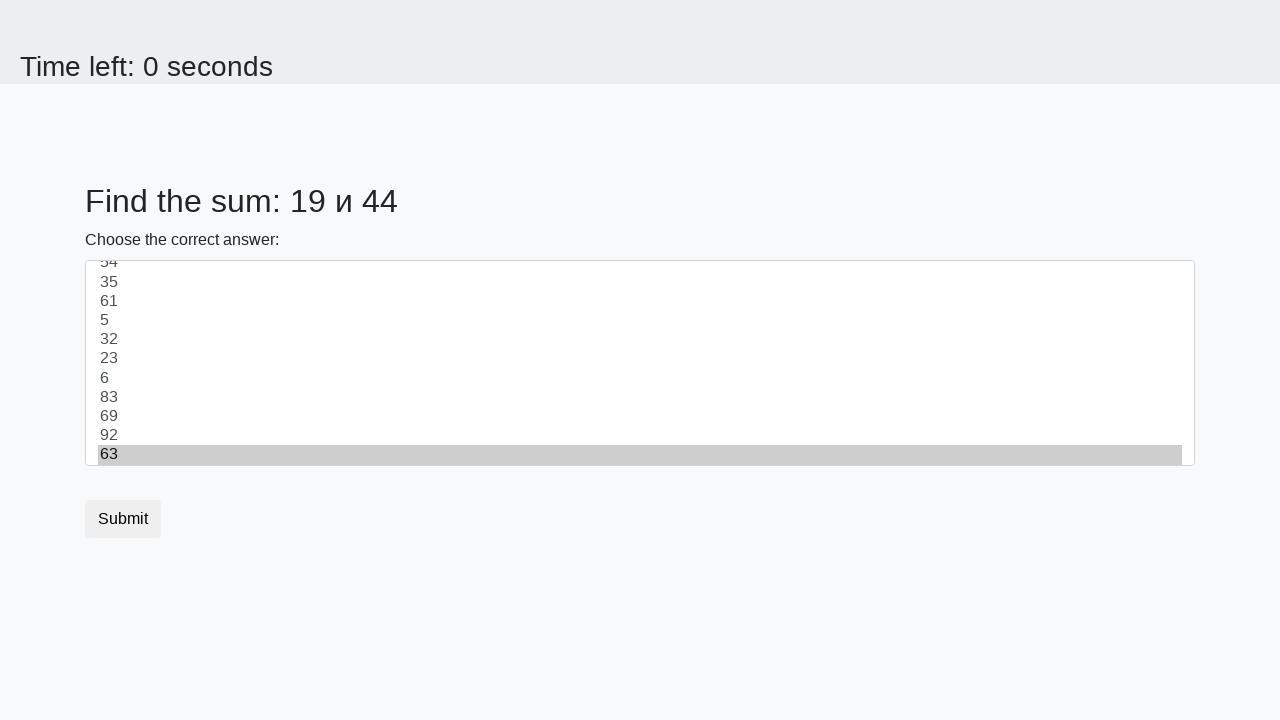

Clicked submit button at (123, 519) on .btn.btn-default
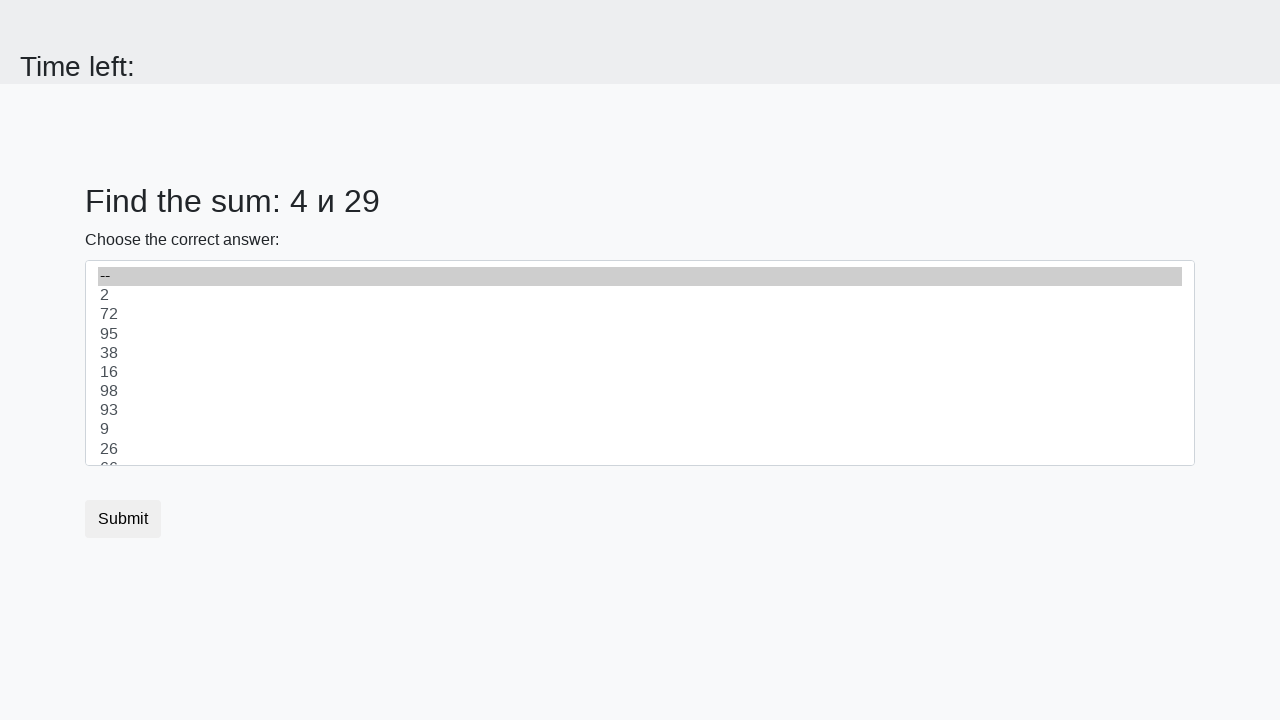

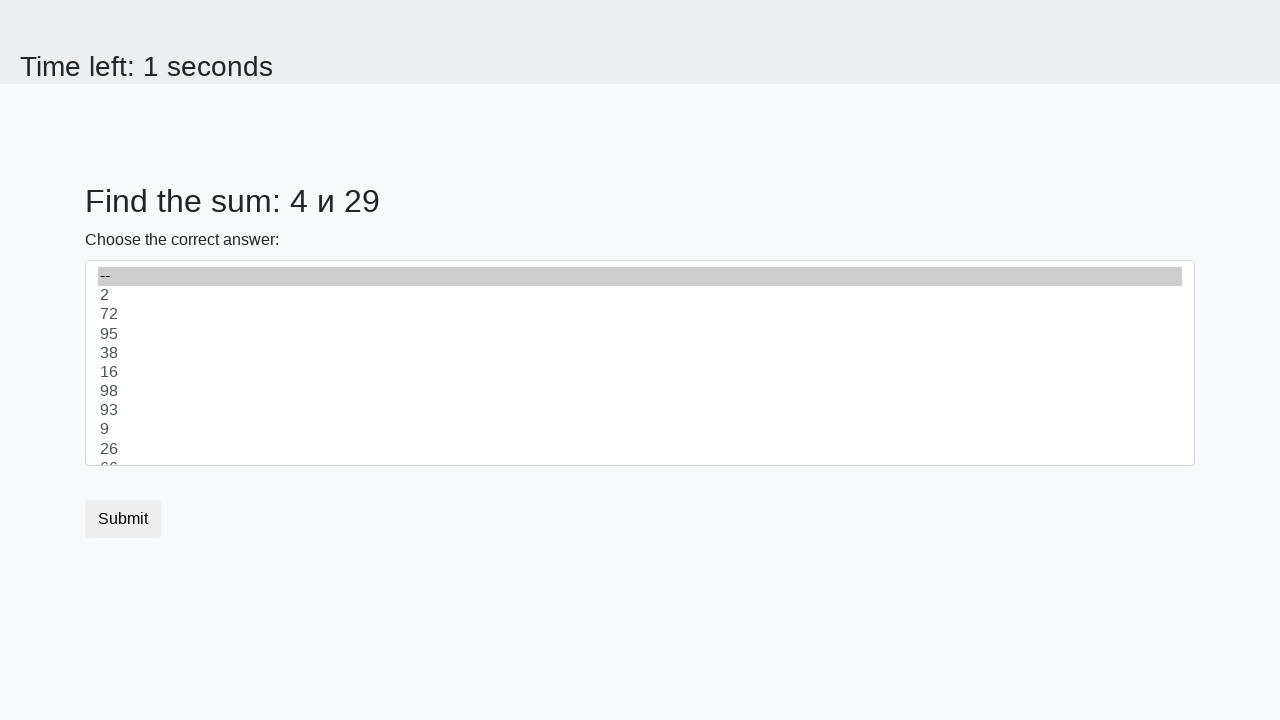